Tests that a form does not accept age values greater than 150 by filling in name, email, and age fields with age set to 151, then submitting the form

Starting URL: https://davi-vert.vercel.app/index.html

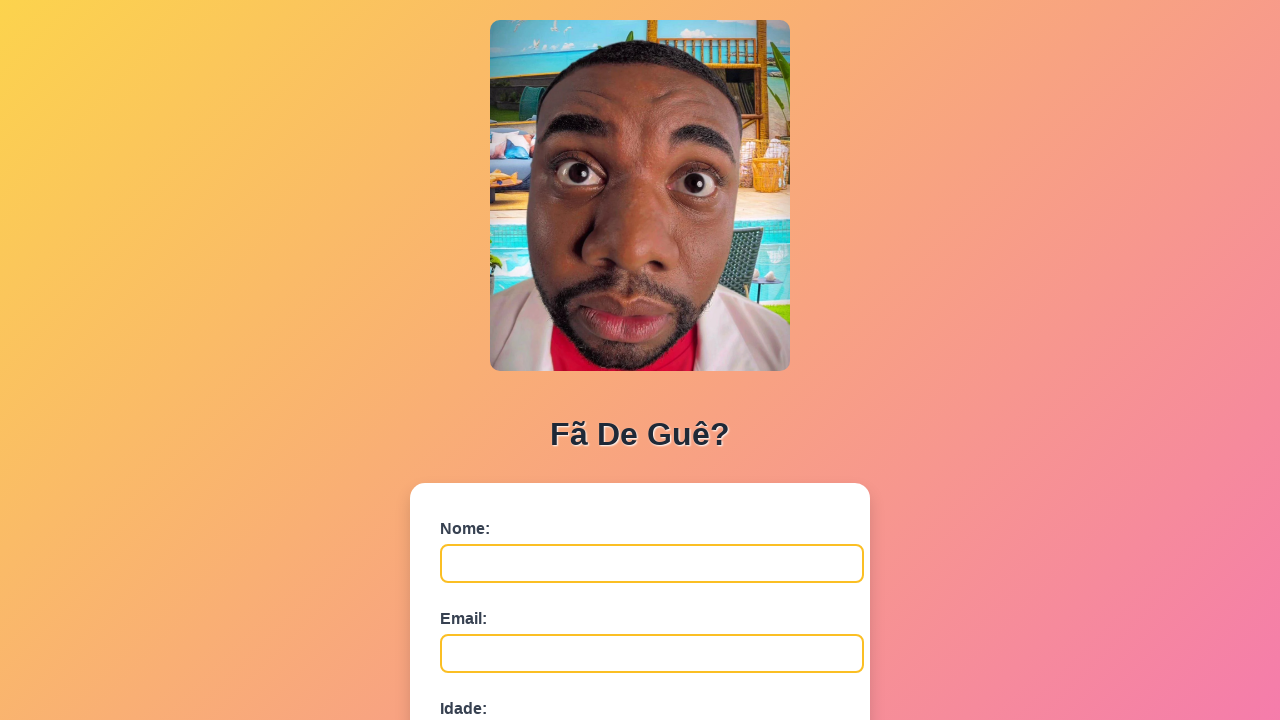

Filled name field with 'Velhíssimo' on #nome
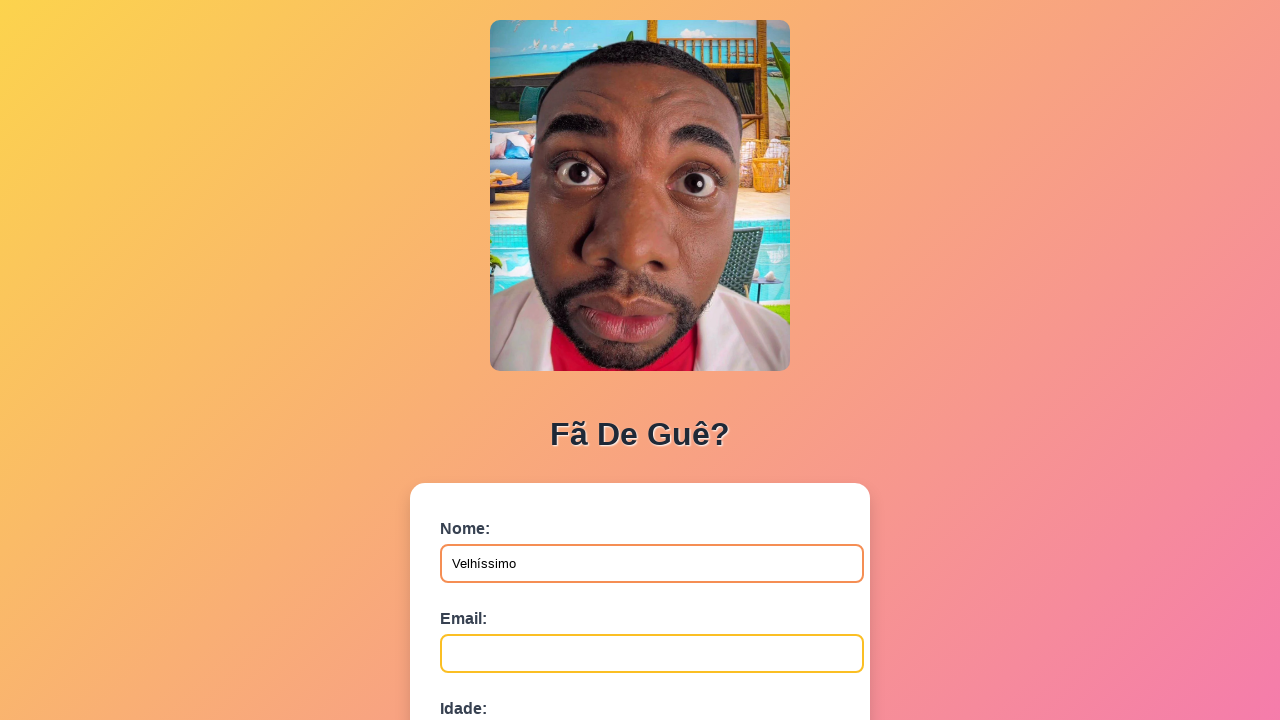

Filled email field with 'velho@email.com' on #email
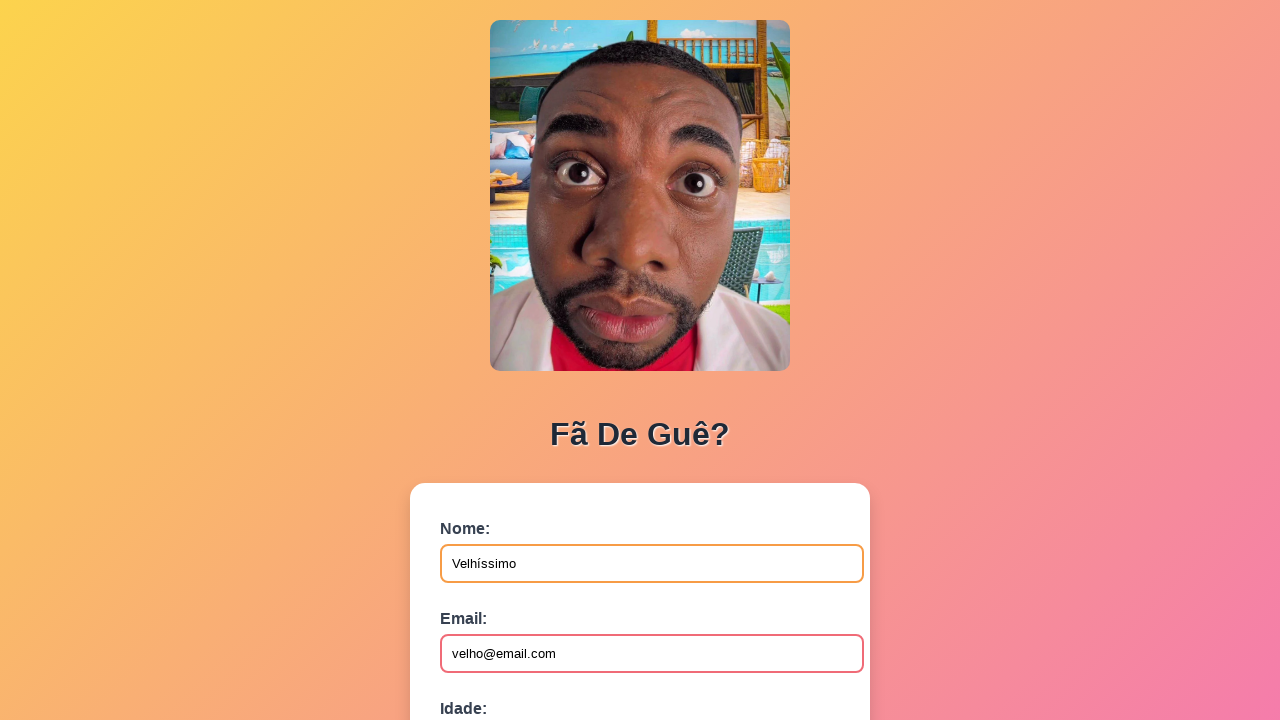

Filled age field with invalid value '151' (greater than 150) on #idade
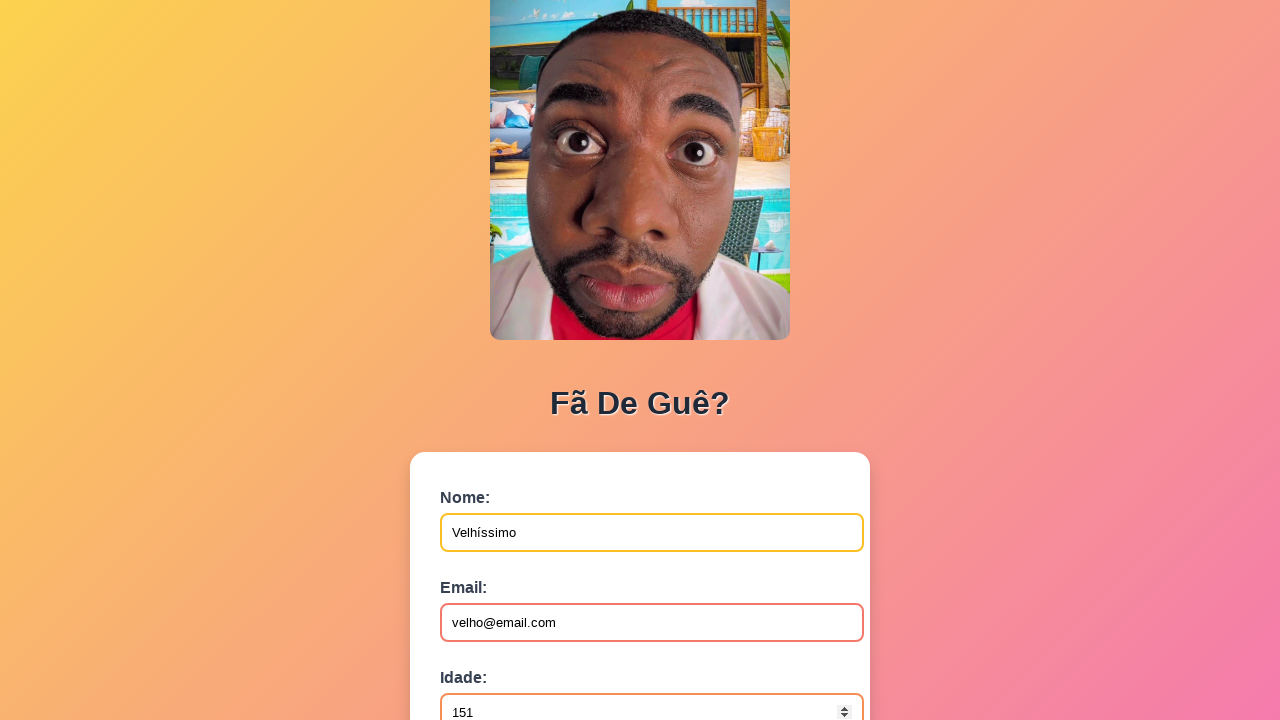

Clicked submit button to attempt form submission with invalid age at (490, 569) on button[type='submit']
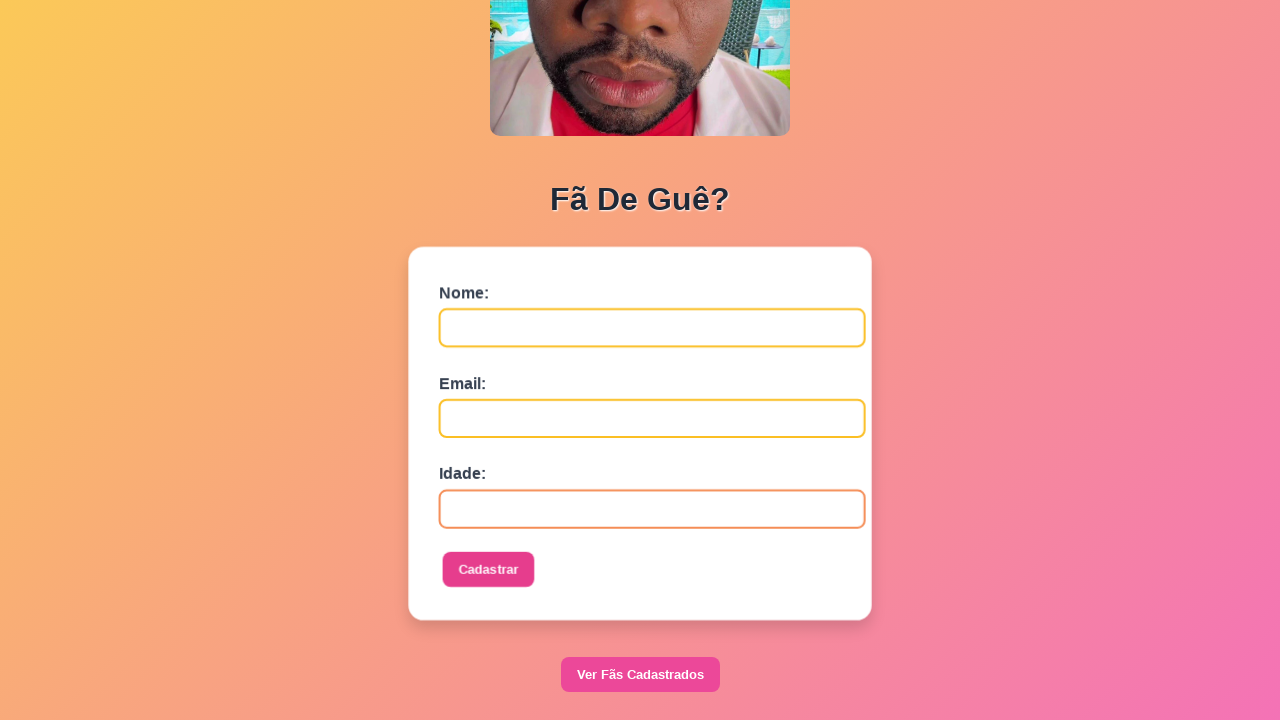

Waited for form processing to complete
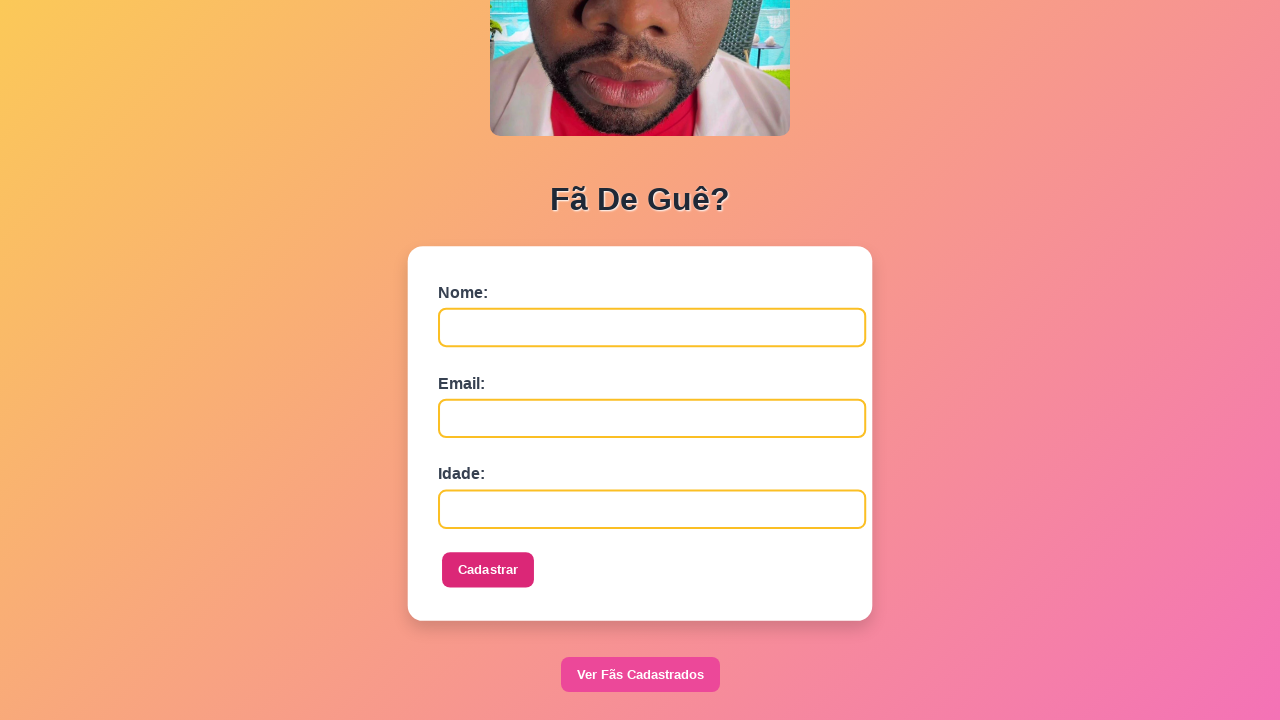

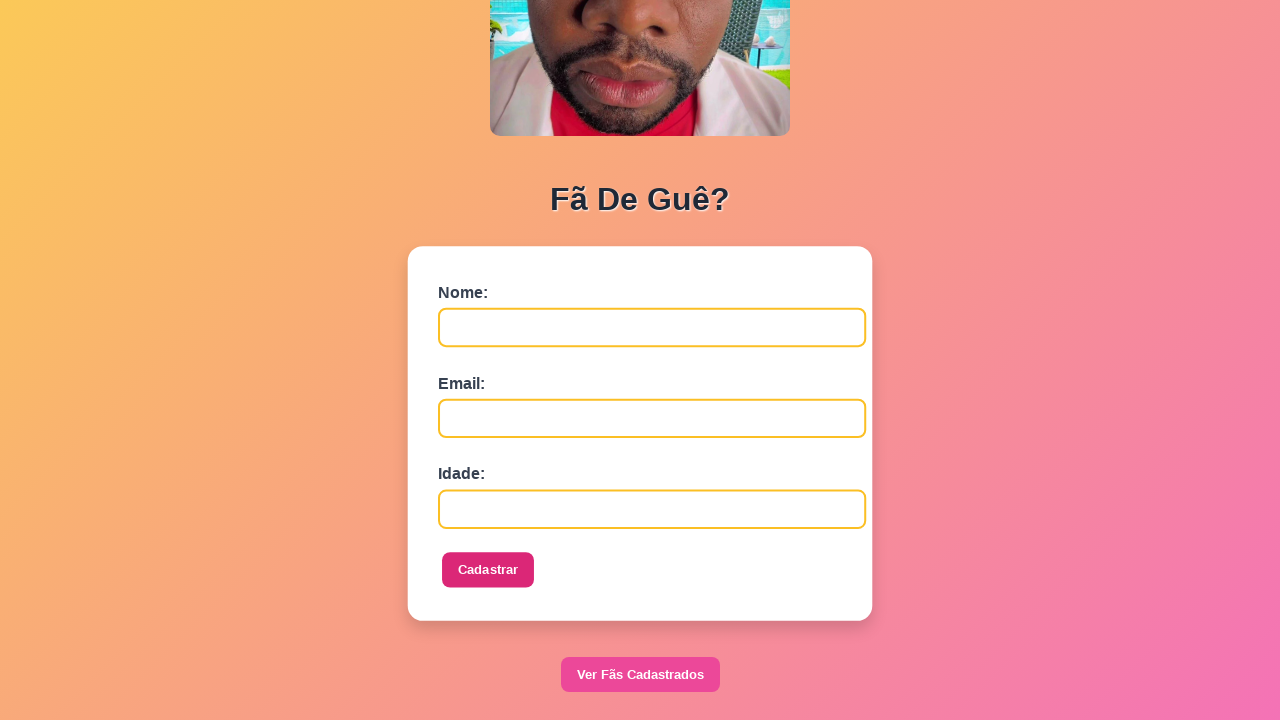